Tests the progress bar functionality on demoQA by starting the progress calculation, waiting for it to reach 100%, then resetting it and verifying it returns to 0%.

Starting URL: https://demoqa.com/progress-bar

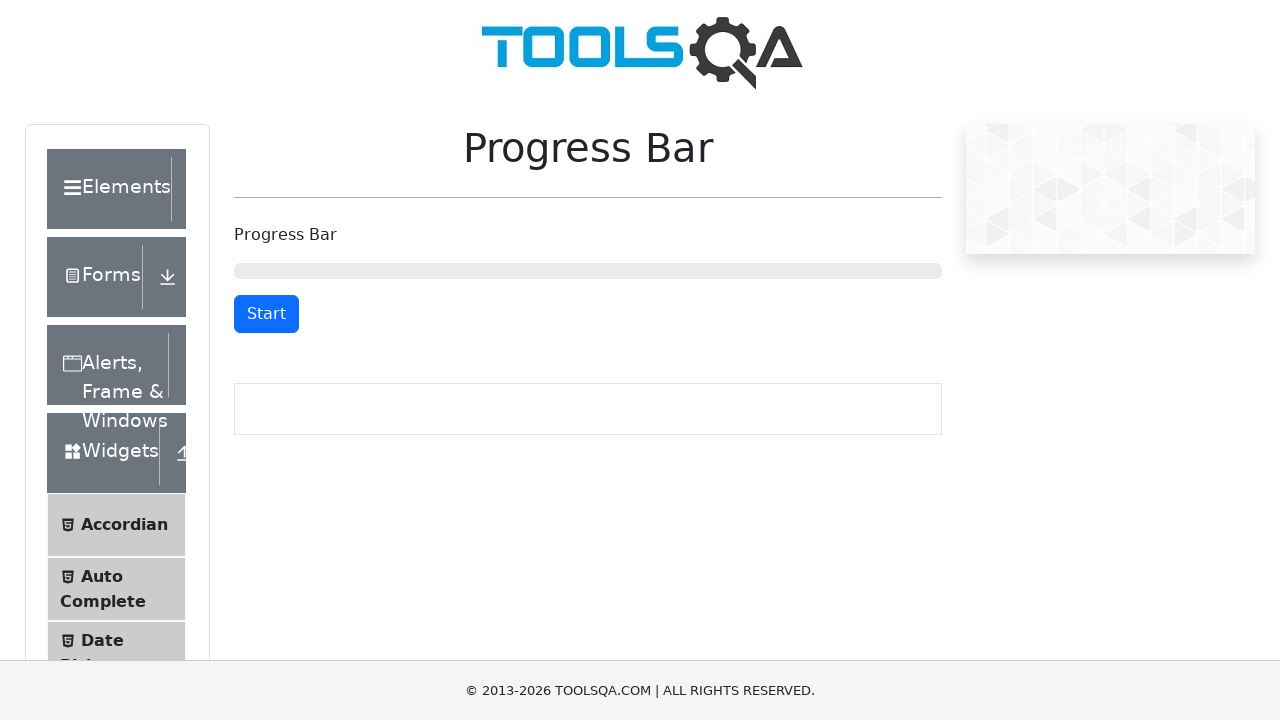

Clicked Start button to begin progress calculation at (266, 314) on #startStopButton
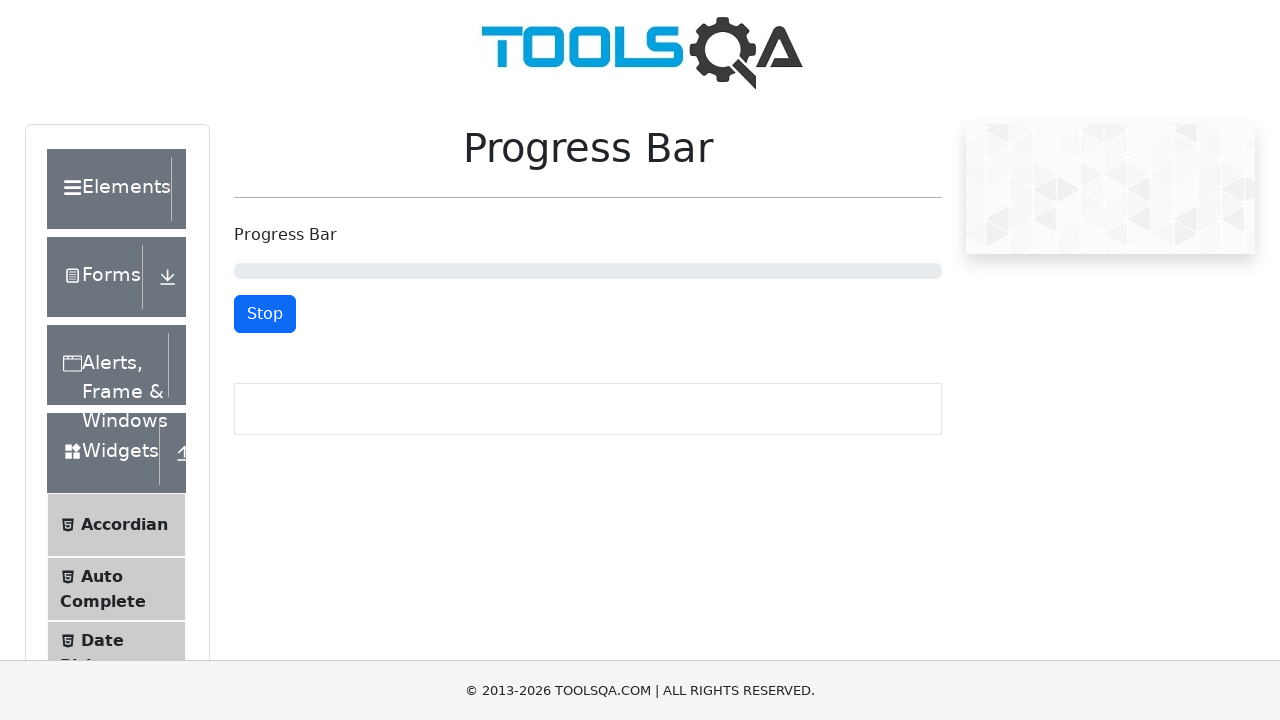

Progress bar reached 100%
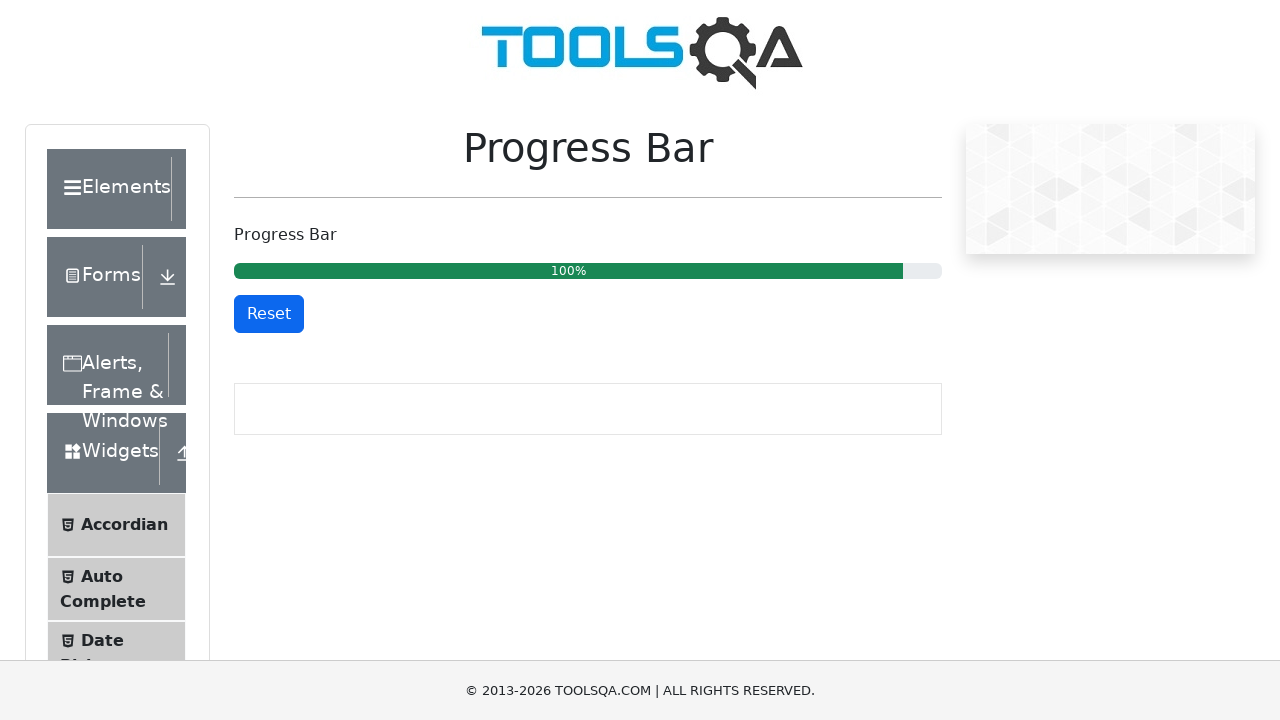

Clicked Reset button to reset progress at (269, 314) on #resetButton
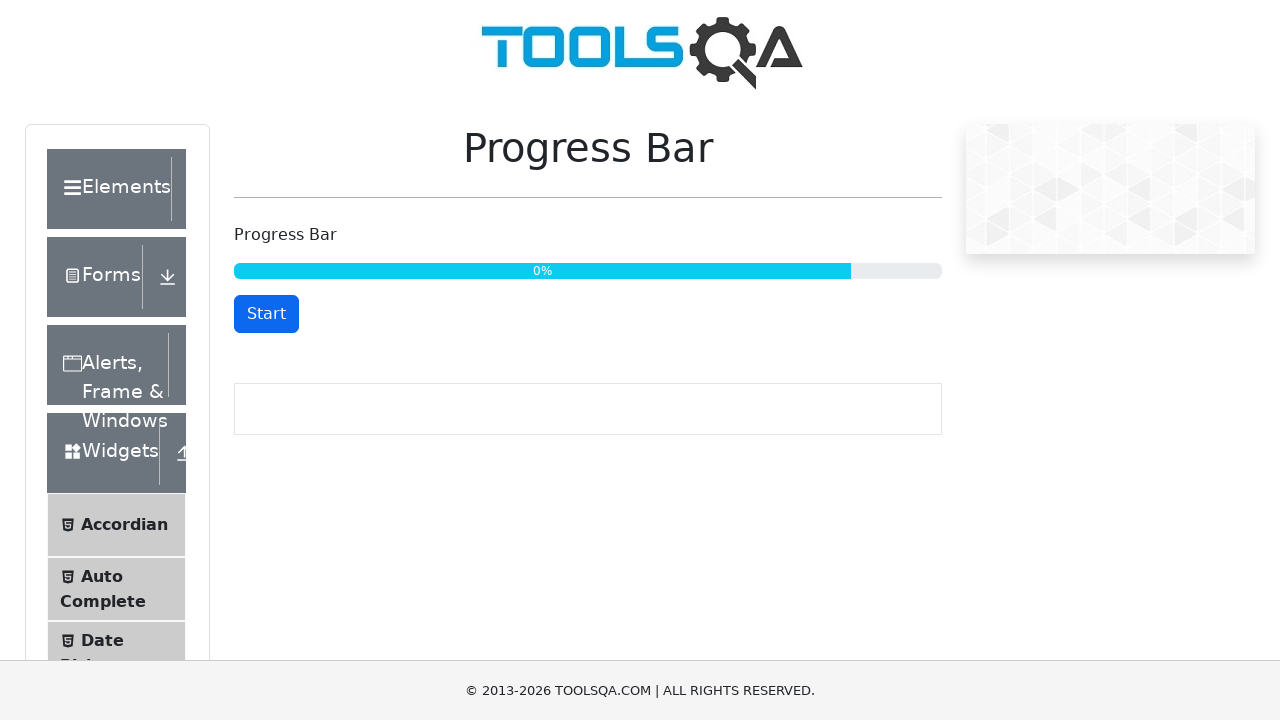

Progress bar reset to 0%
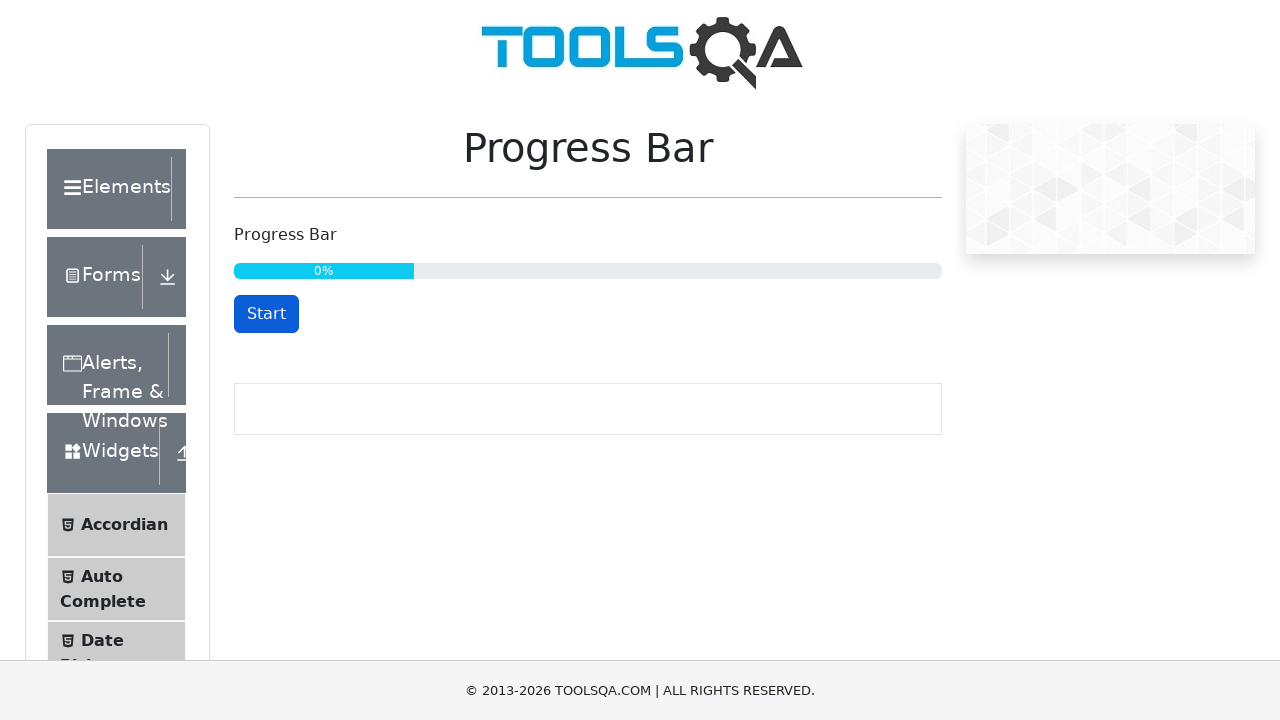

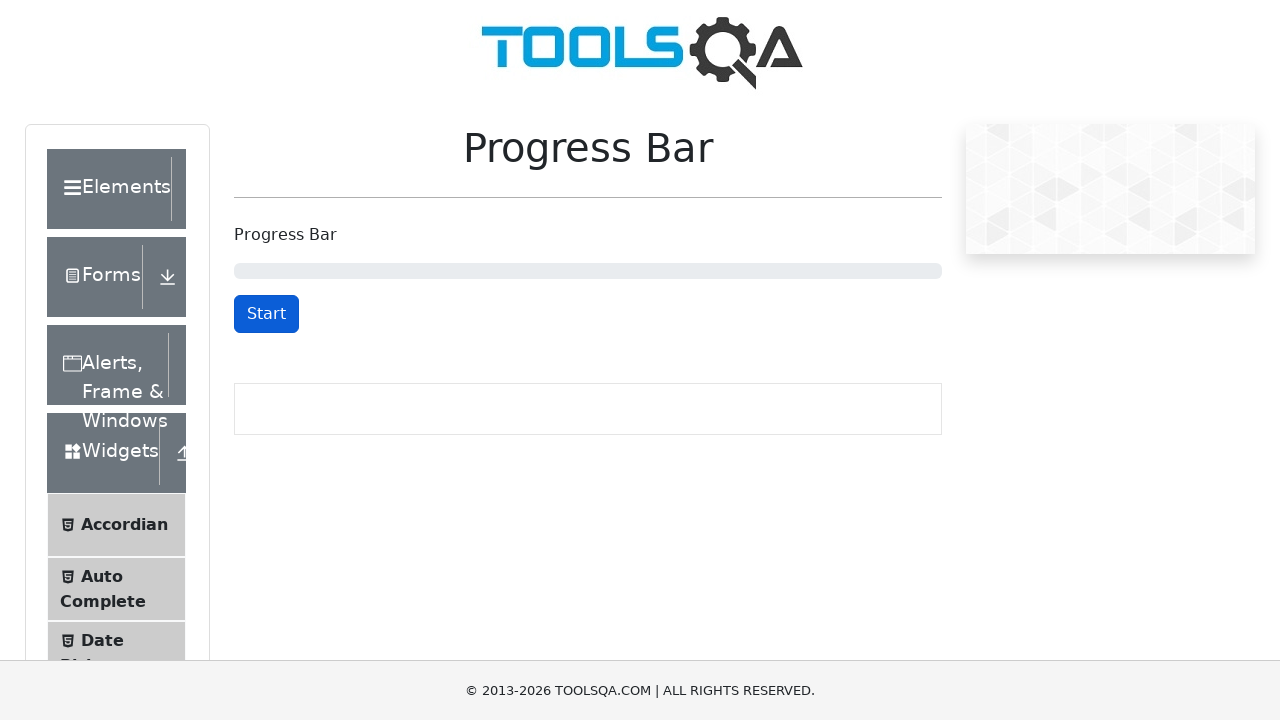